Tests JAL airline flight information search by selecting departure airport, arrival airport, date, and submitting the search form to view flight status information.

Starting URL: https://www.jal.co.jp/jp/ja/other/weather_info_dom/

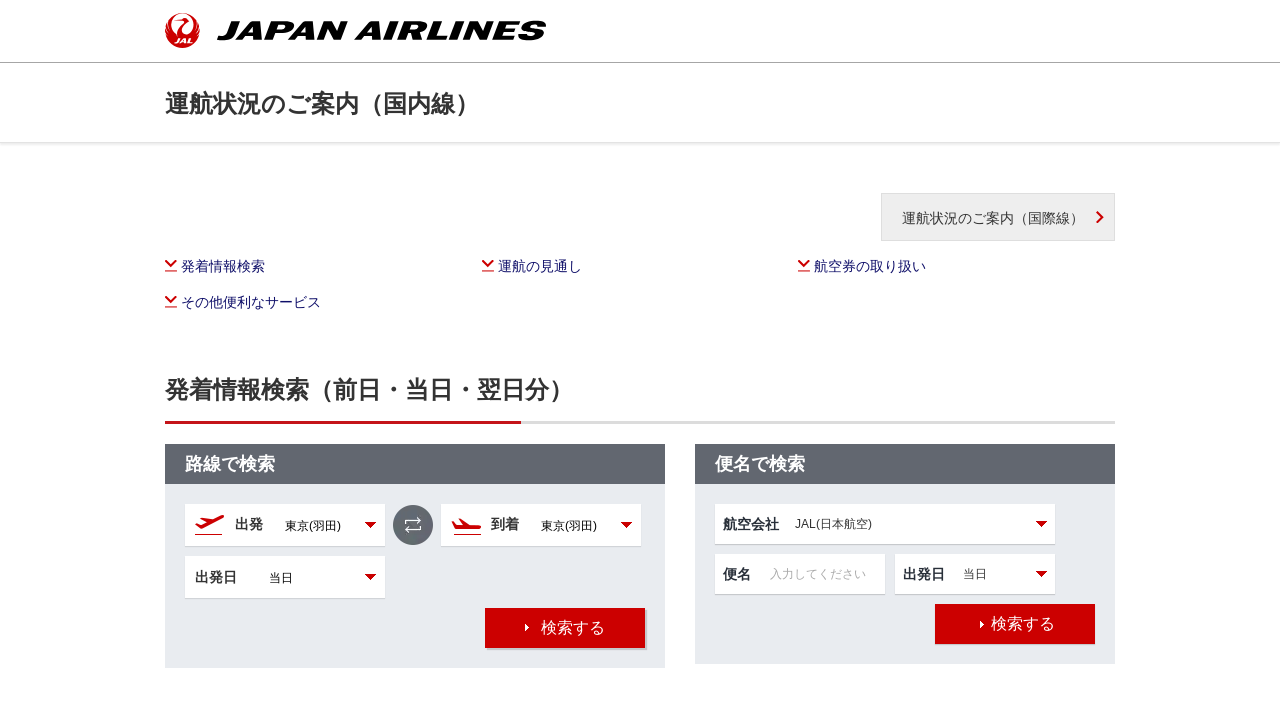

Selected Tokyo/Haneda (HND) as departure airport on #dep
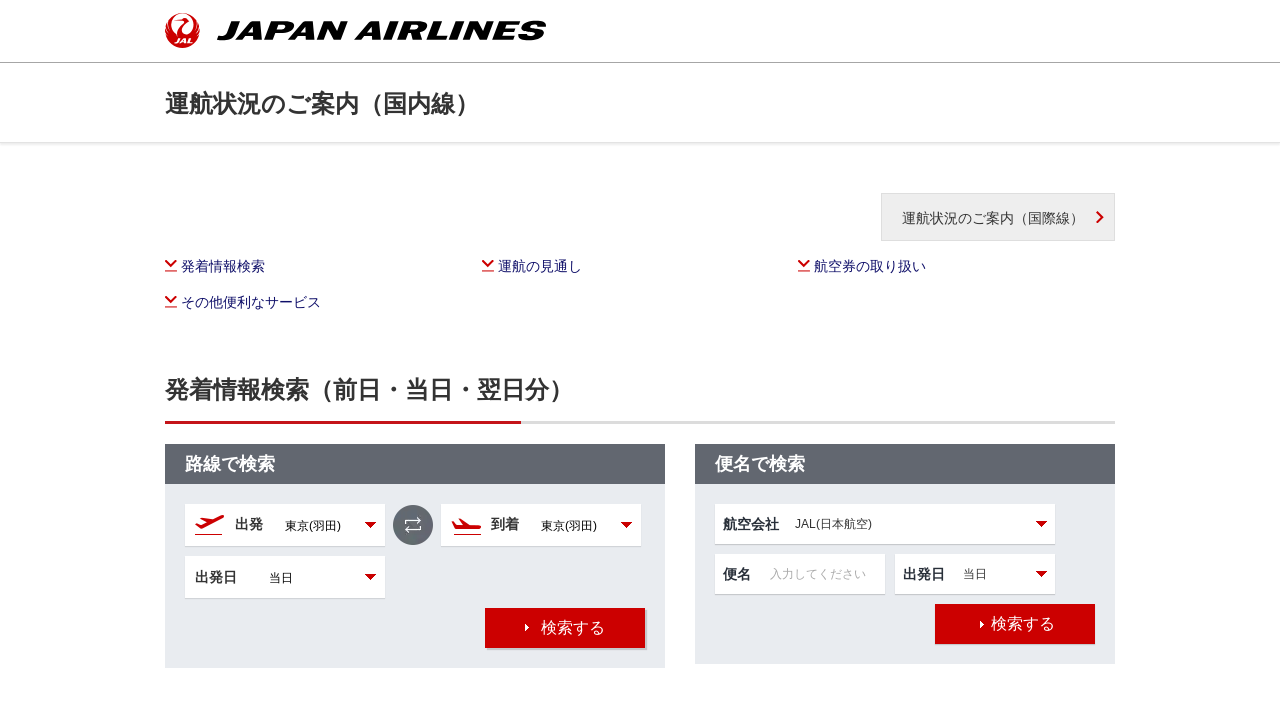

Selected Osaka/Itami (ITM) as arrival airport on #arr
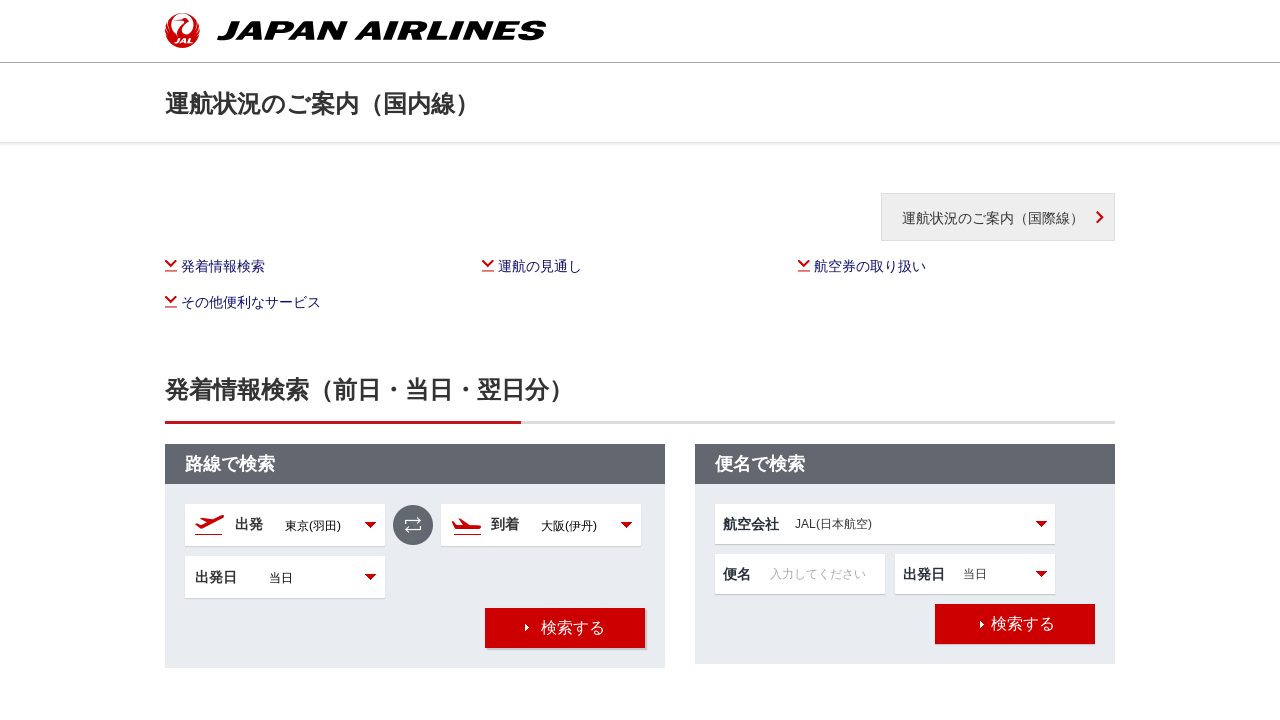

Selected date option value '2' (next day) on #DATEFLG
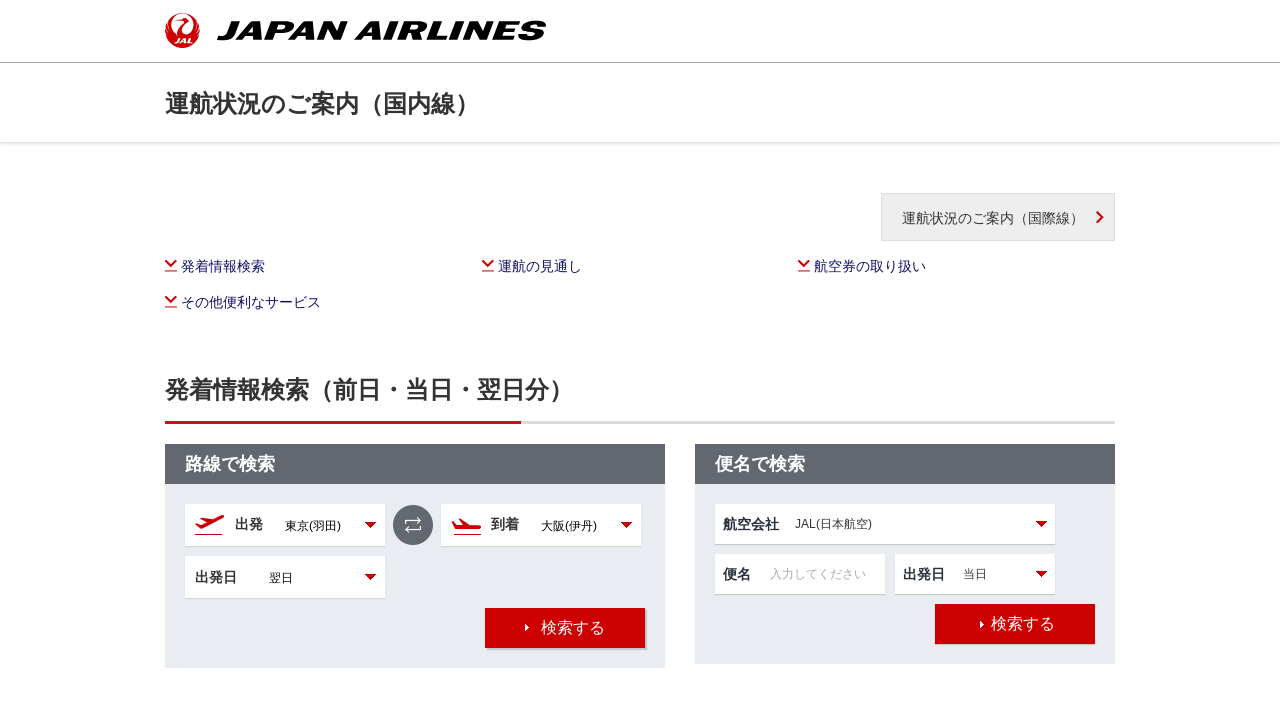

Clicked search button to submit flight search form at (565, 628) on xpath=//*[@id="wrapper"]/div/div/div[2]/div[2]/div/div/div[2]/div/div[4]/div/div
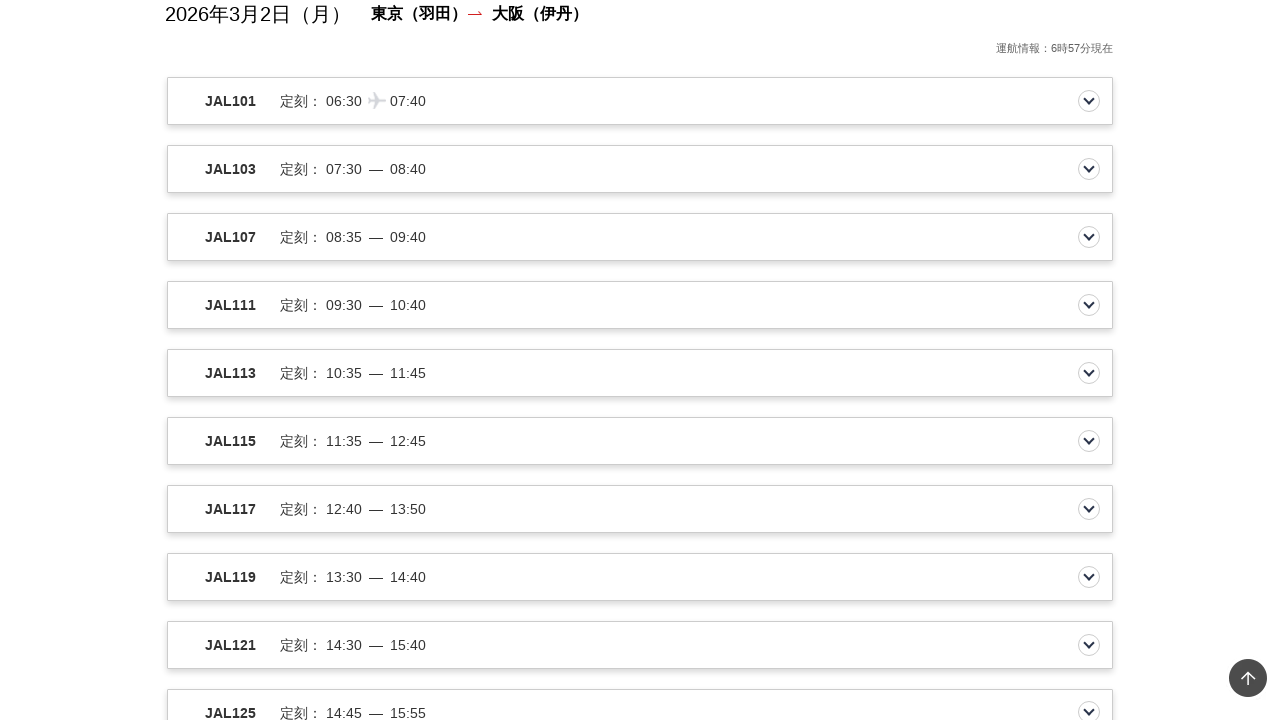

Flight search results loaded and flight status information displayed
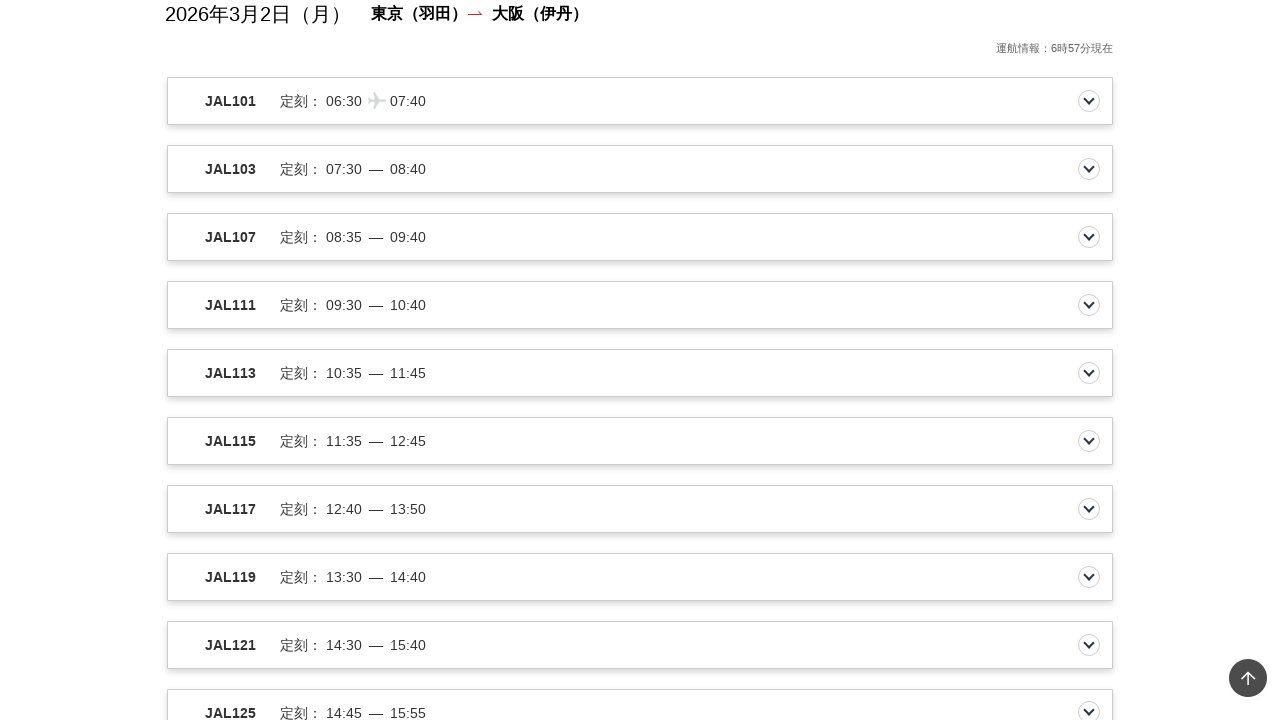

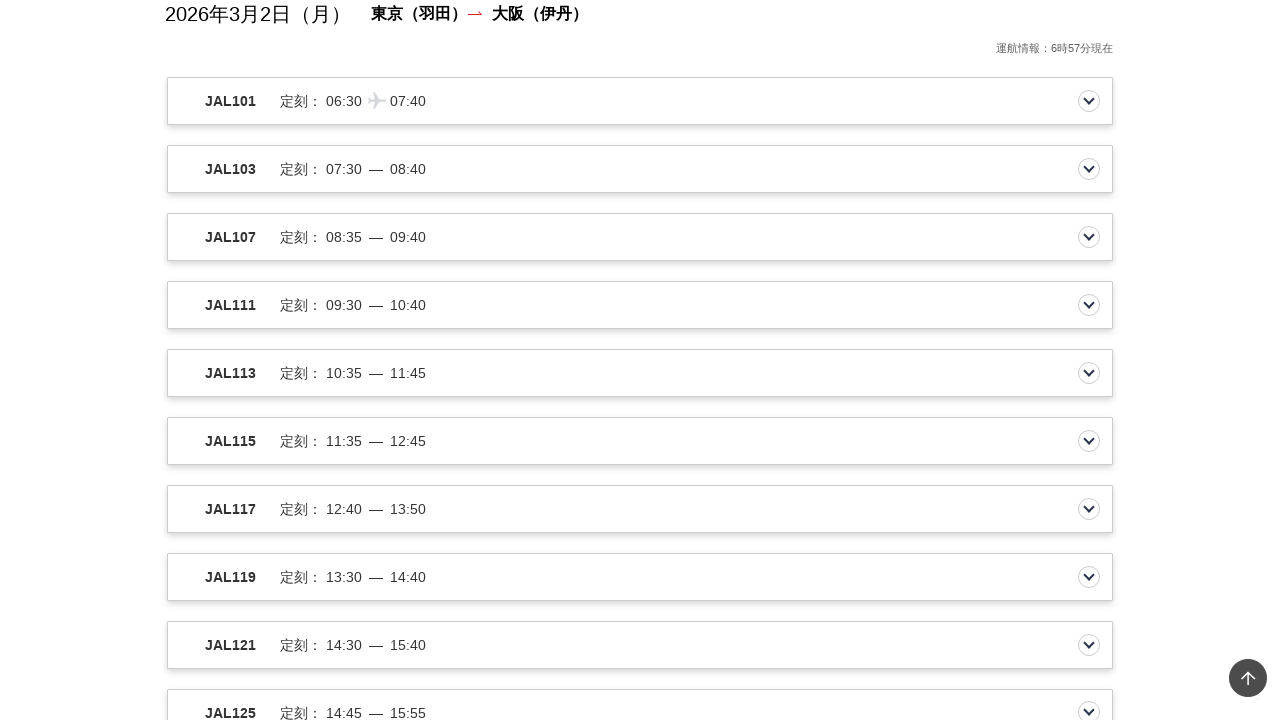